Tests navigation on LambdaTest website by finding links on the page, clicking one of the first links randomly, and then navigating back to the homepage

Starting URL: https://www.lambdatest.com/

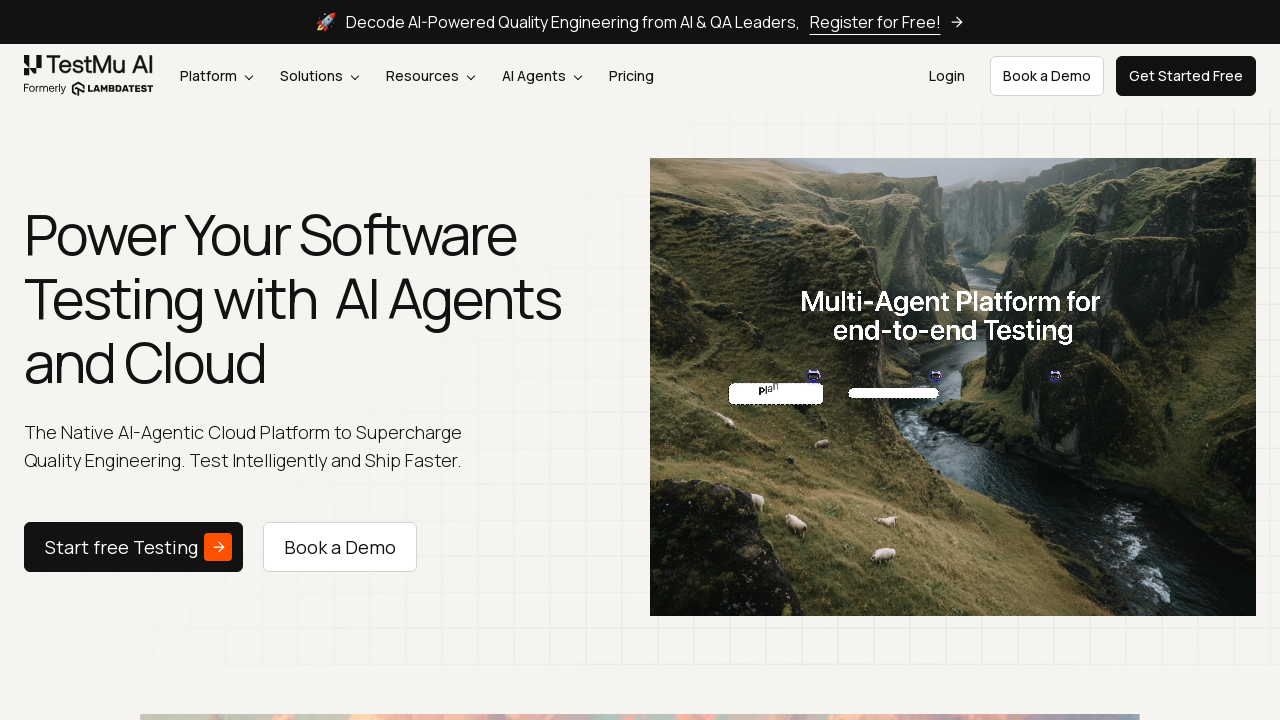

Waited for anchor links to load on LambdaTest homepage
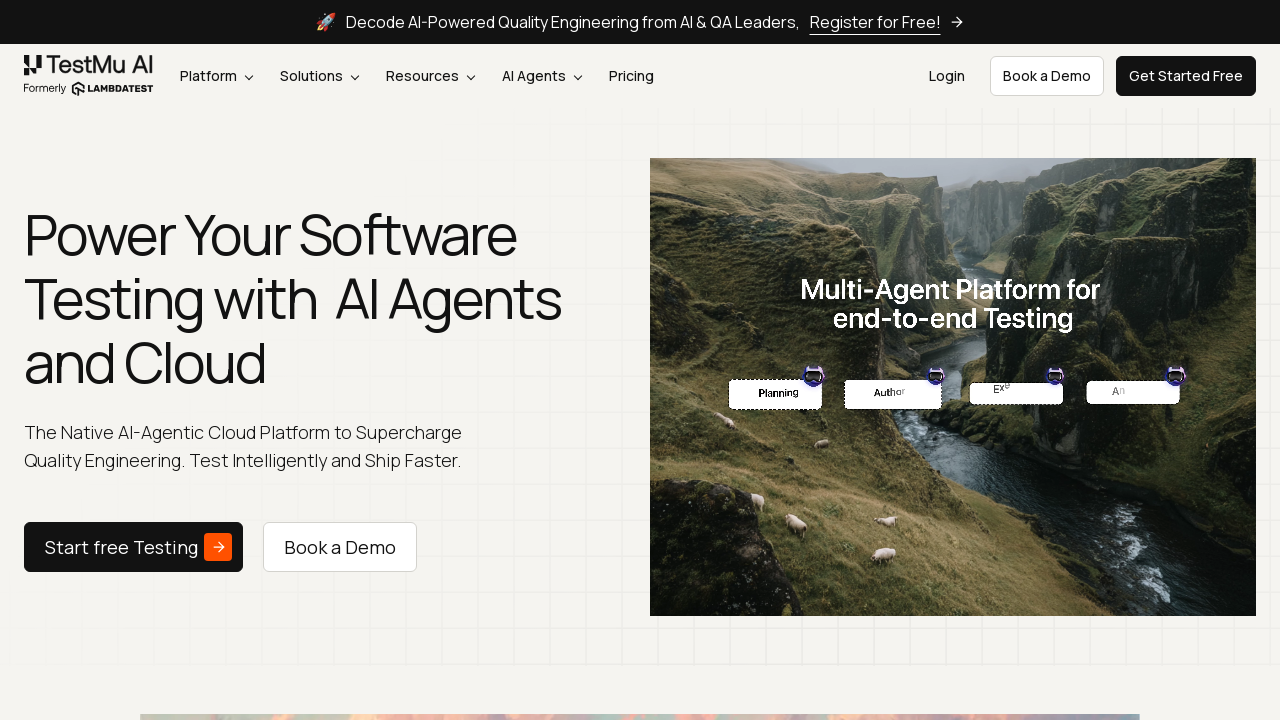

Retrieved all anchor links from the page
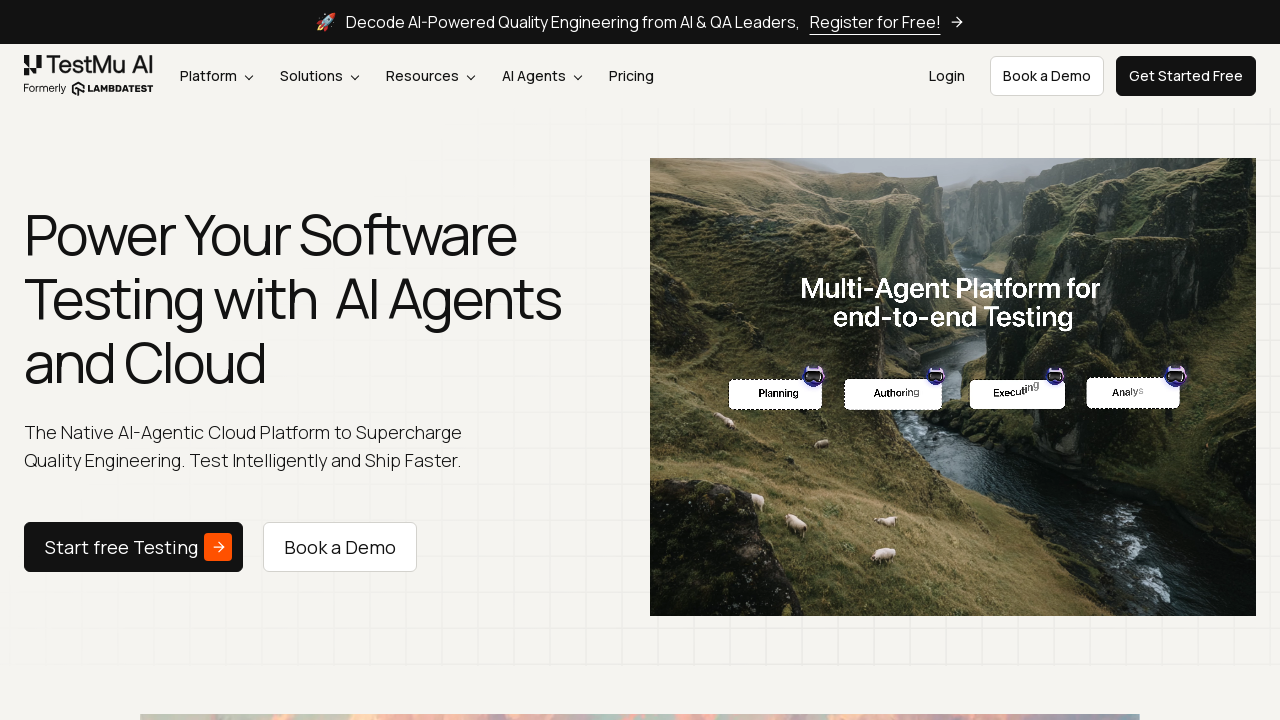

Generated random index 0 to select from first links
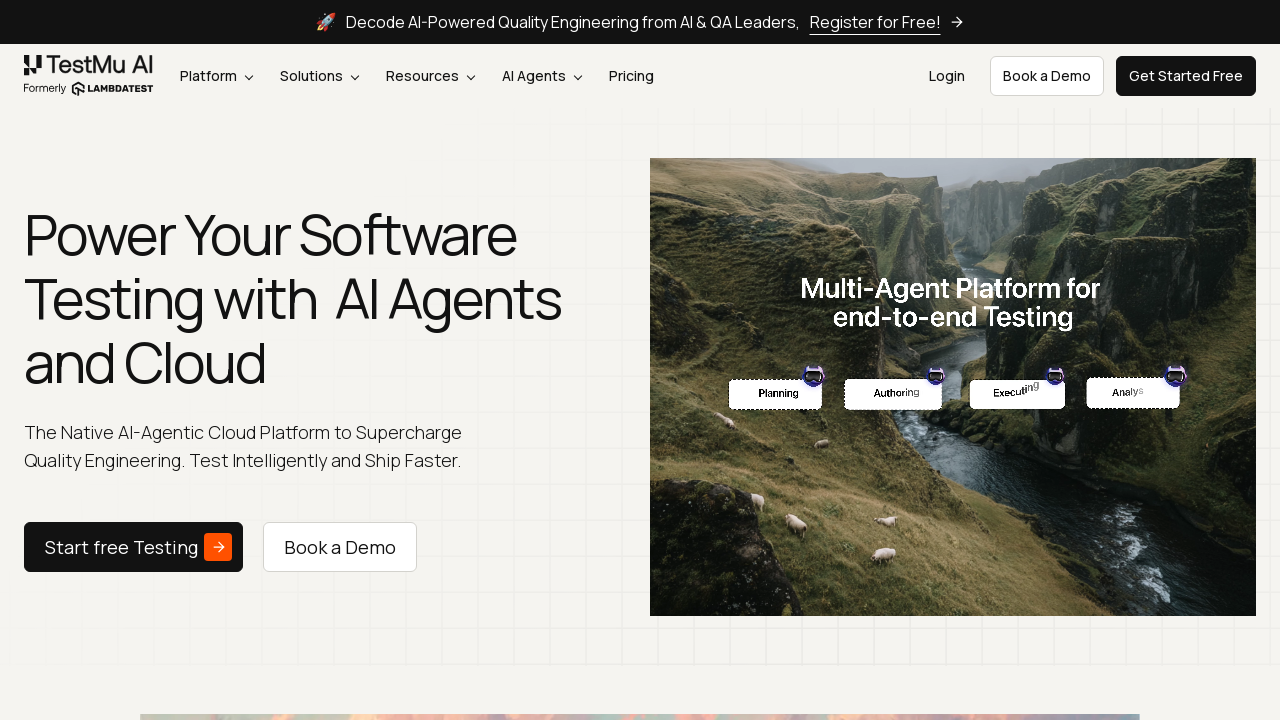

Clicked randomly selected link at index 0 at (887, 22) on a >> nth=0
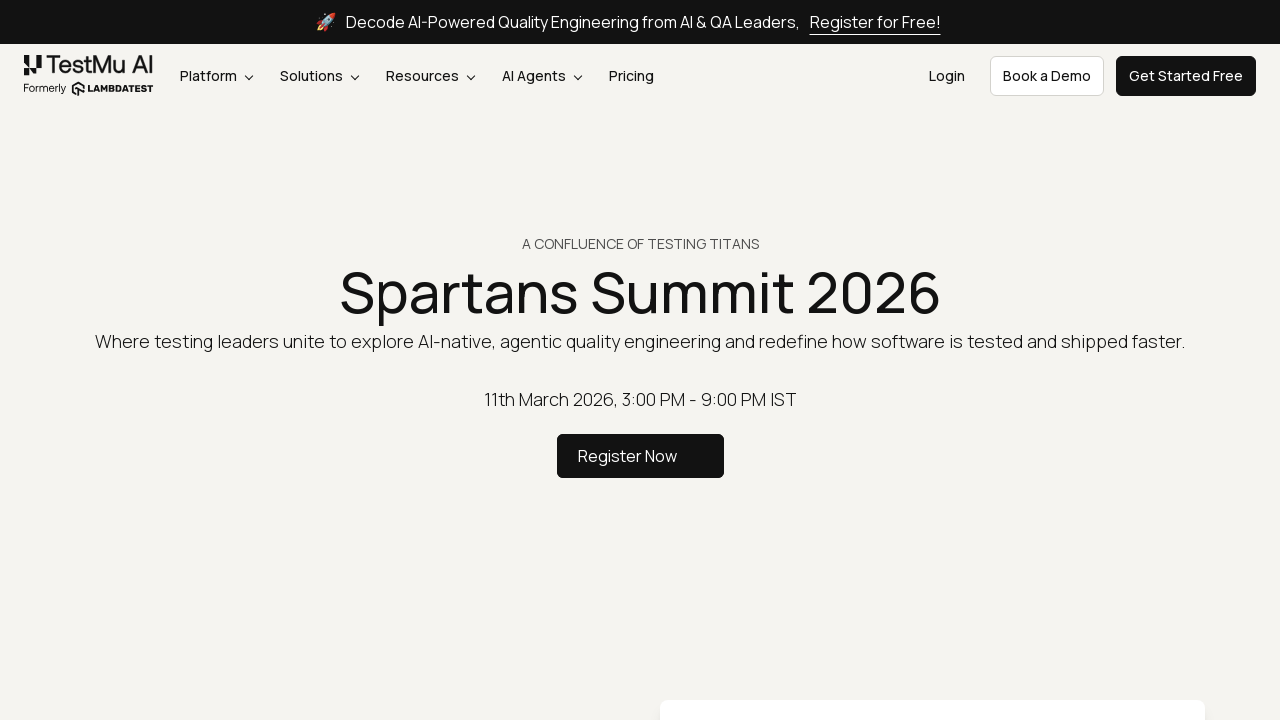

New page finished loading (domcontentloaded state)
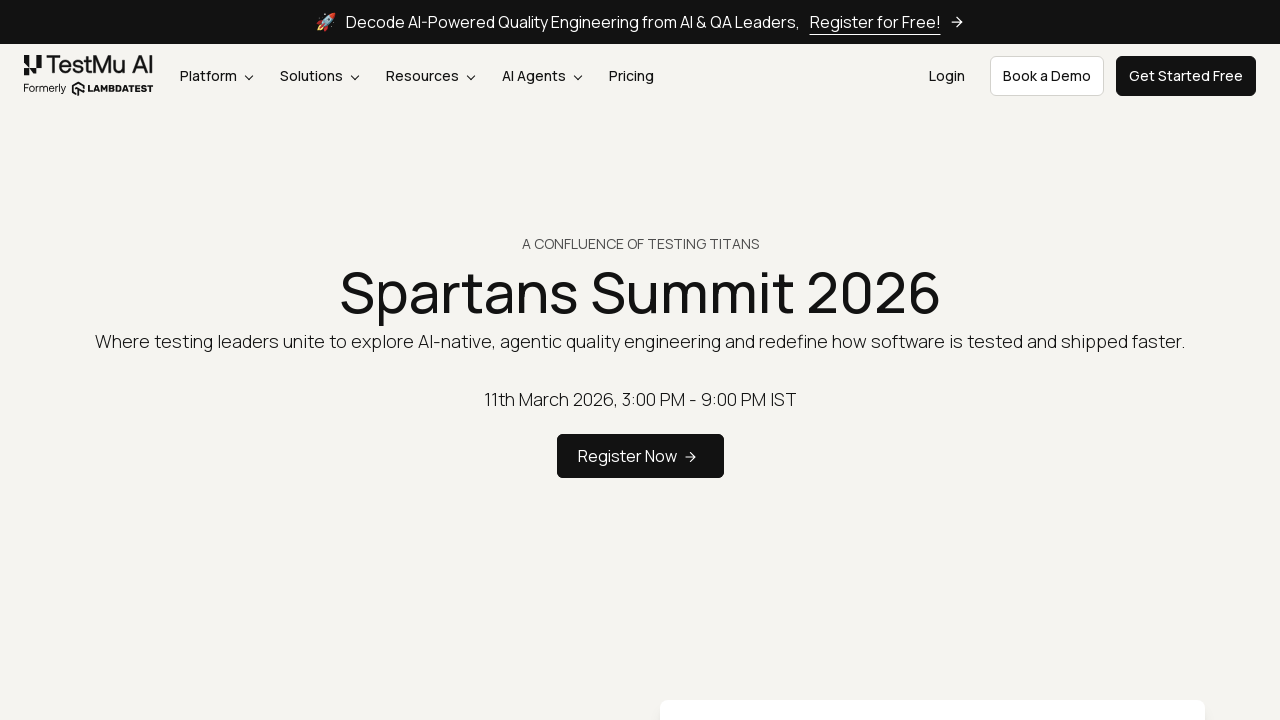

Navigated back to LambdaTest homepage
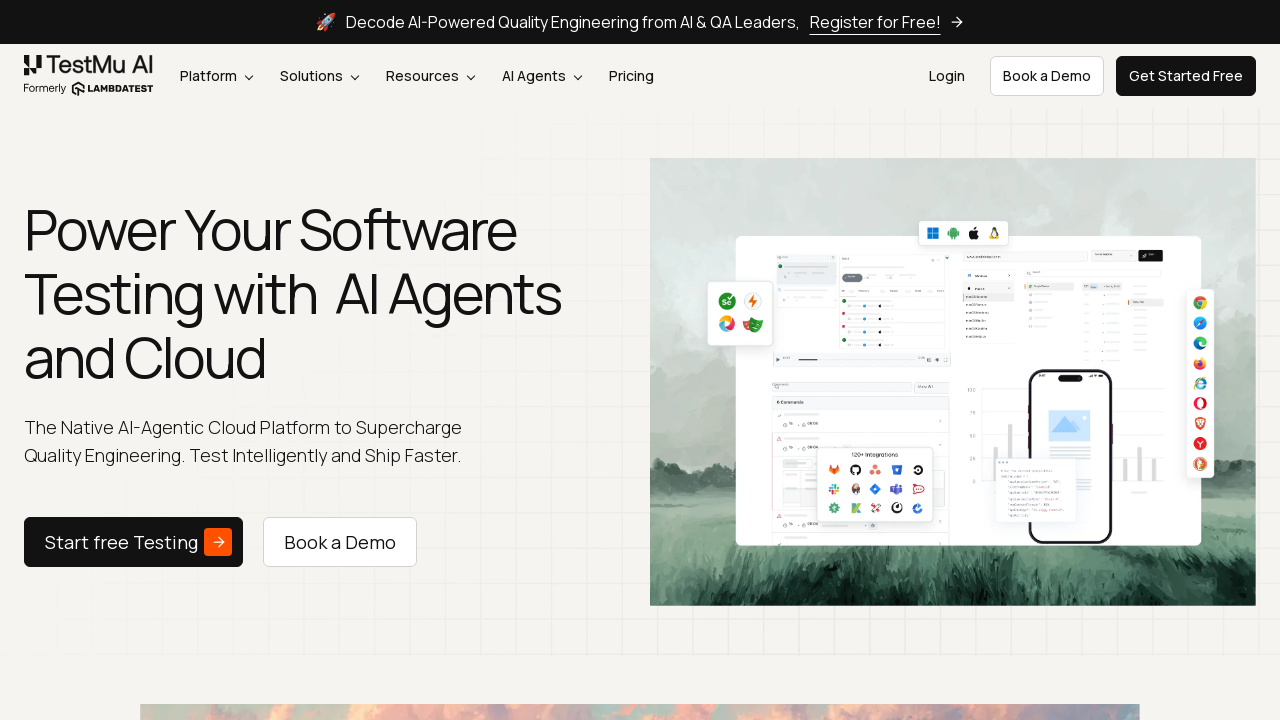

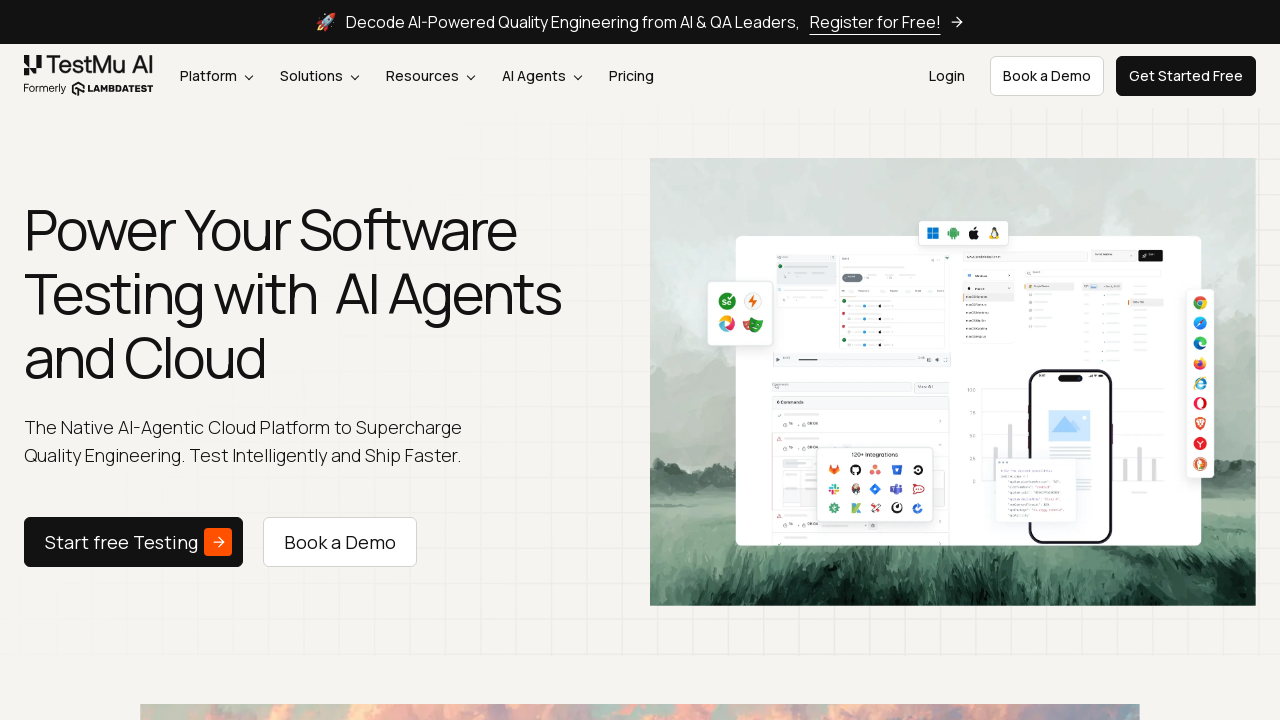